Tests clicking on alert button and accepting a JavaScript alert dialog

Starting URL: https://the-internet.herokuapp.com/javascript_alerts

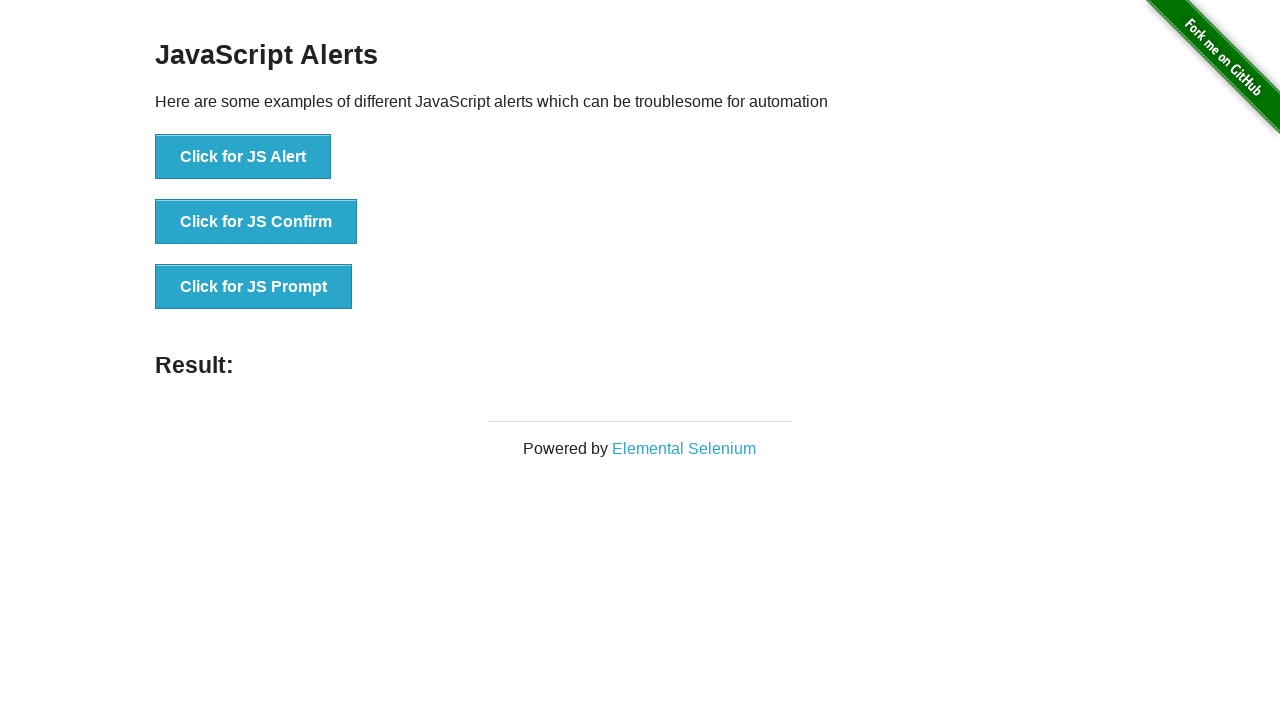

Clicked the alert button at (243, 157) on button[onclick="jsAlert()"]
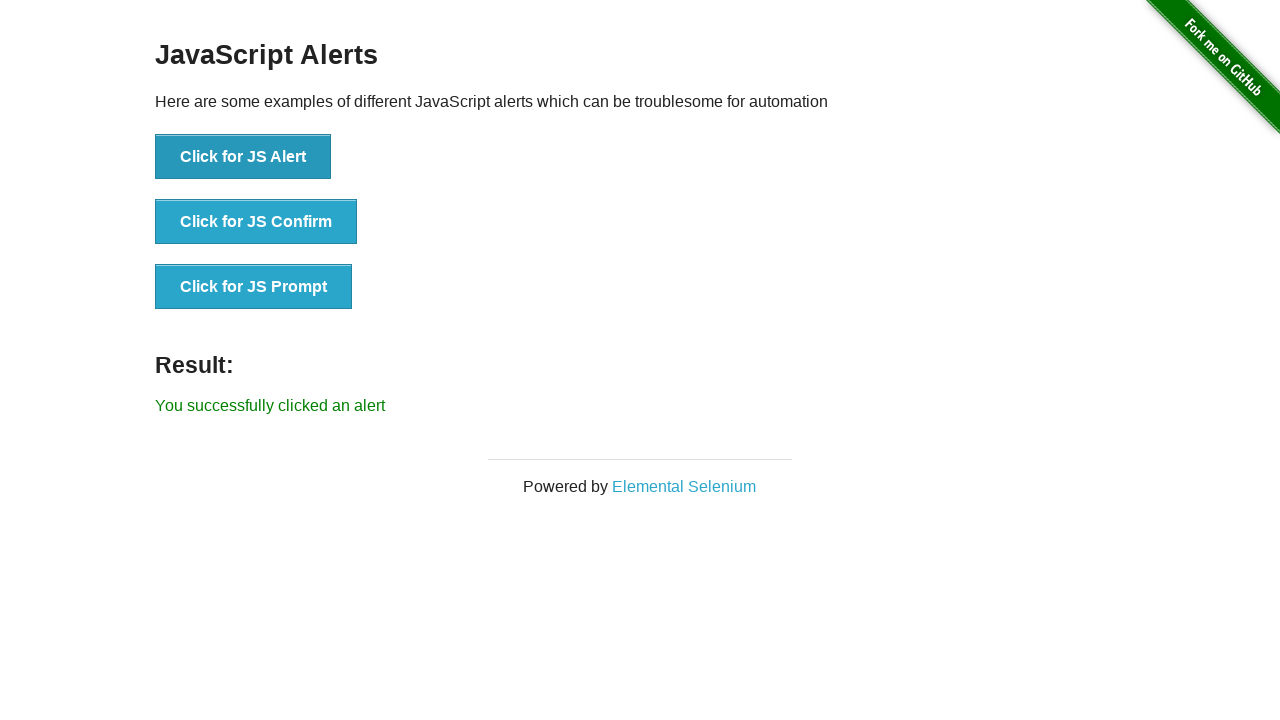

Set up dialog handler to accept alerts
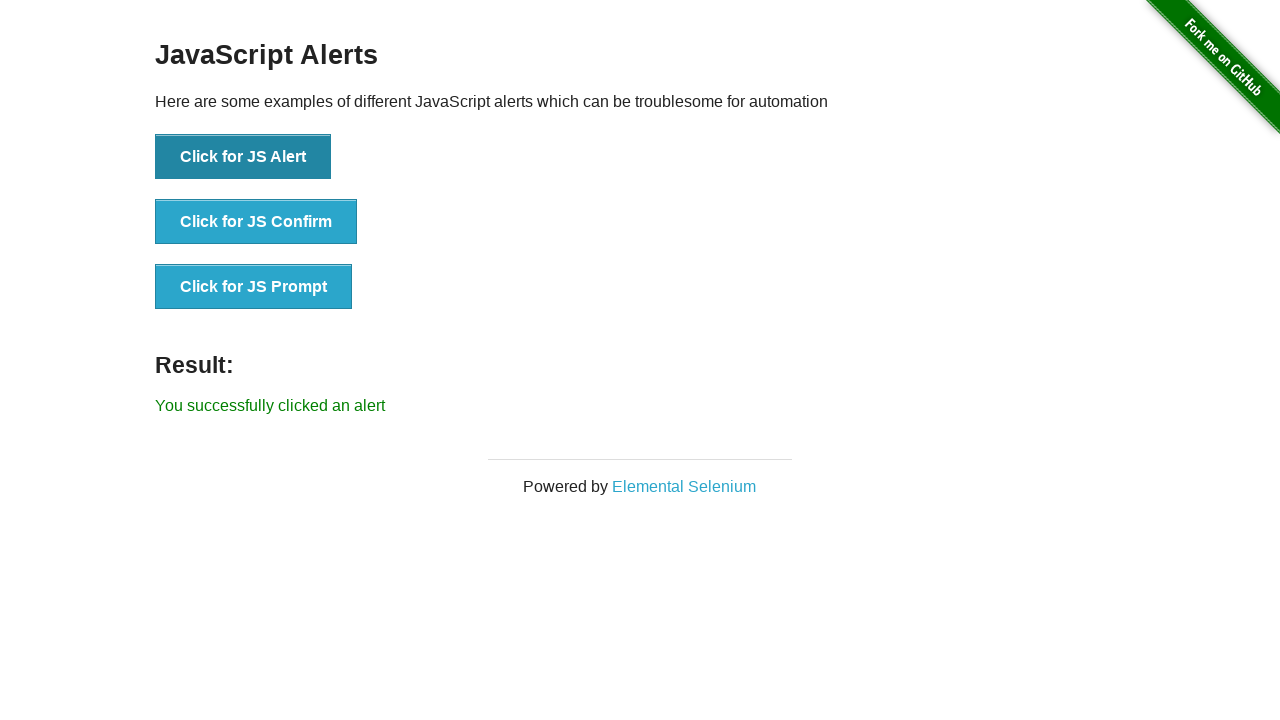

Verified success message appeared after accepting alert
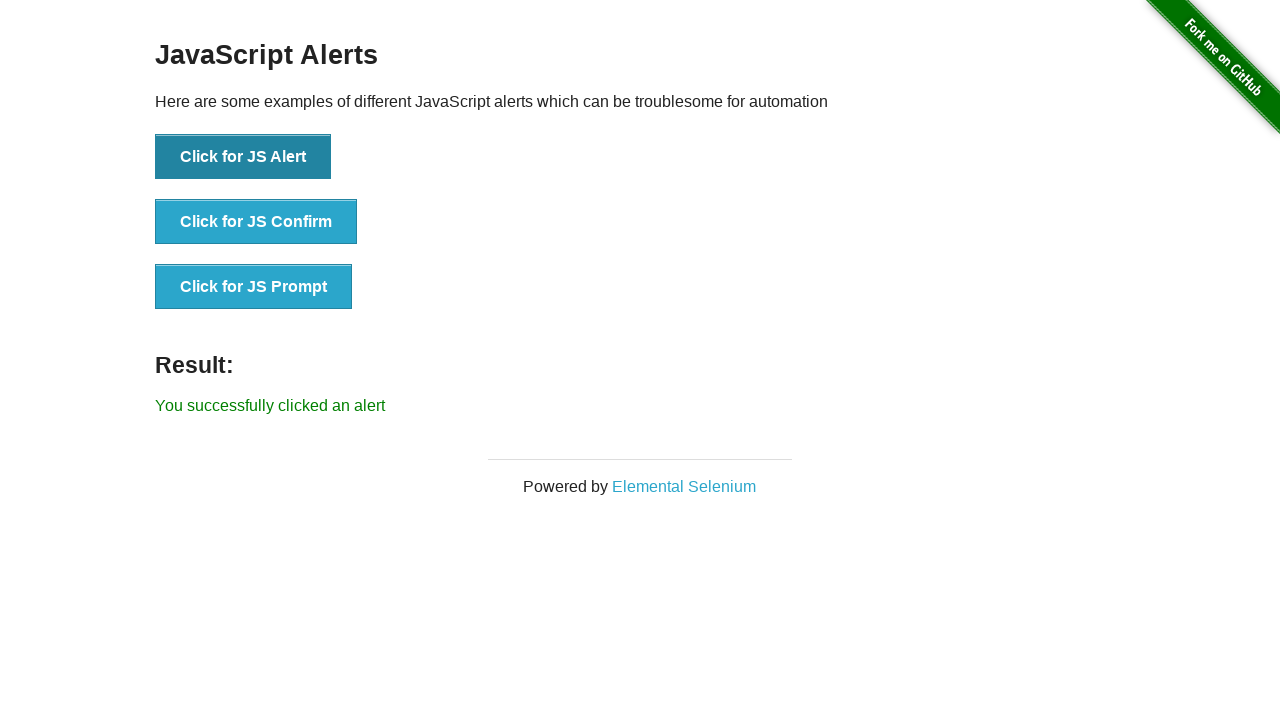

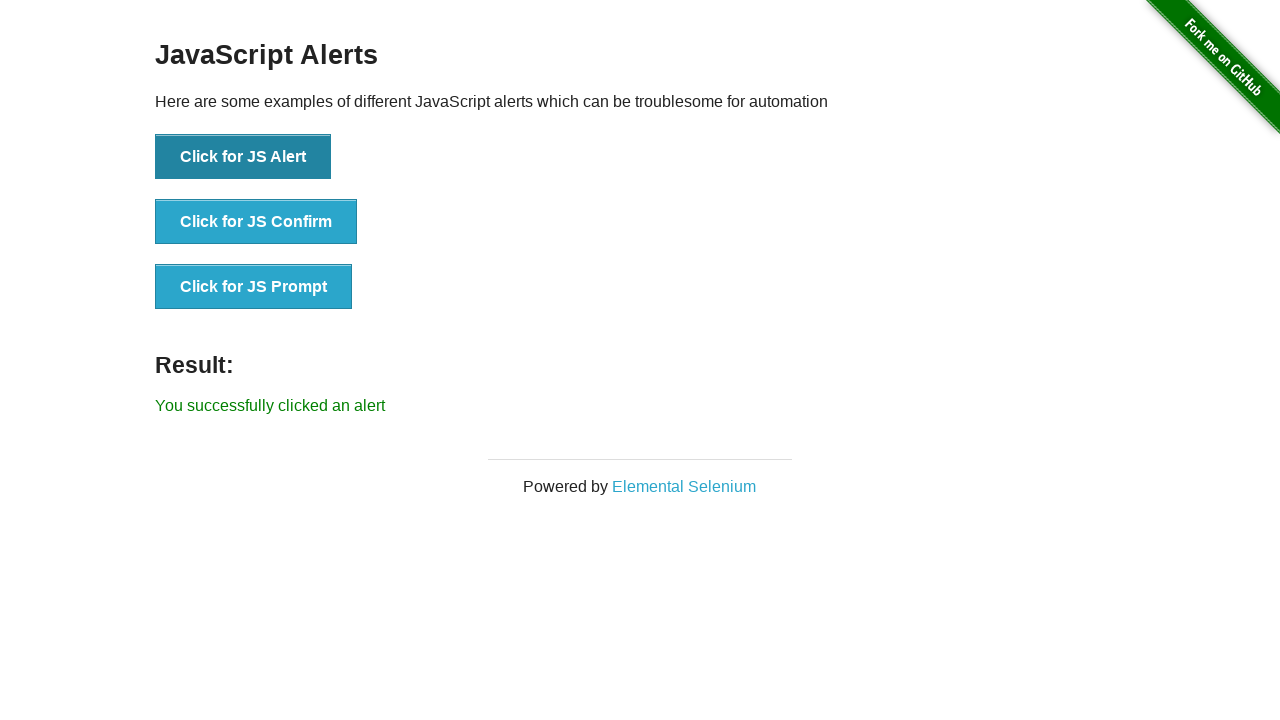